Tests file download functionality by clicking the download button on a demo file transfer page

Starting URL: https://demoqa.com/upload-download

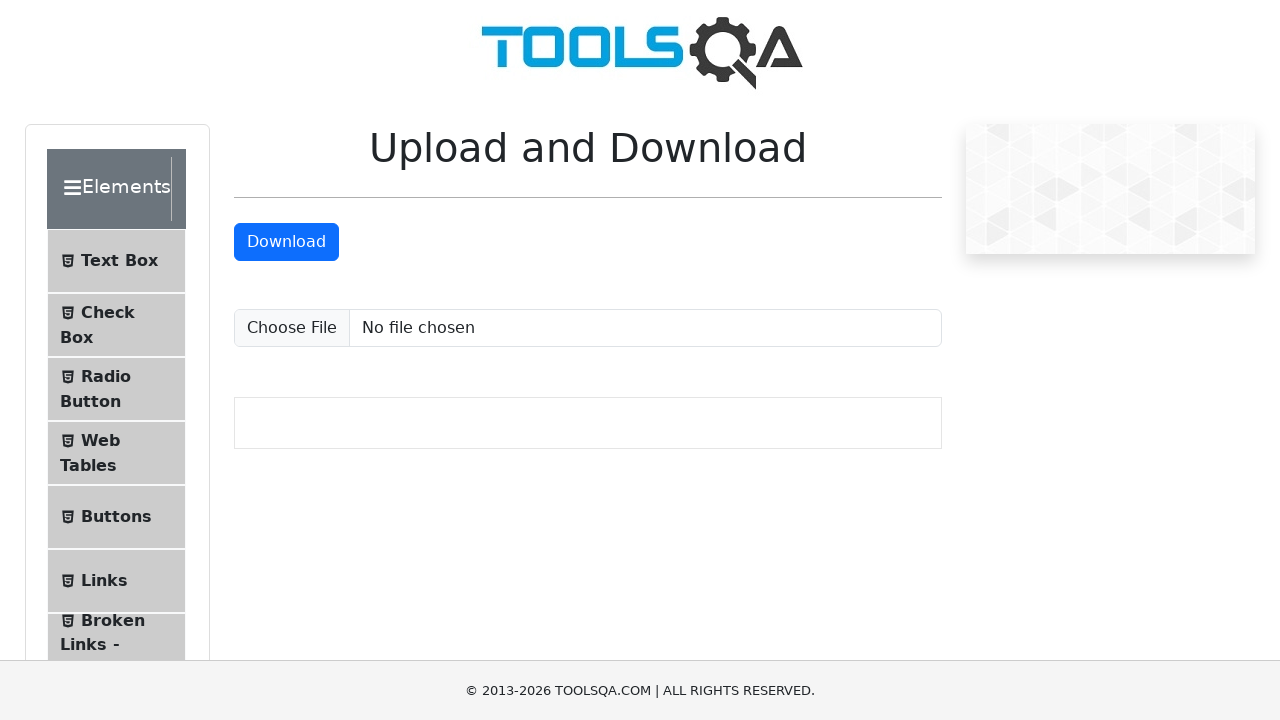

Navigated to file transfer demo page
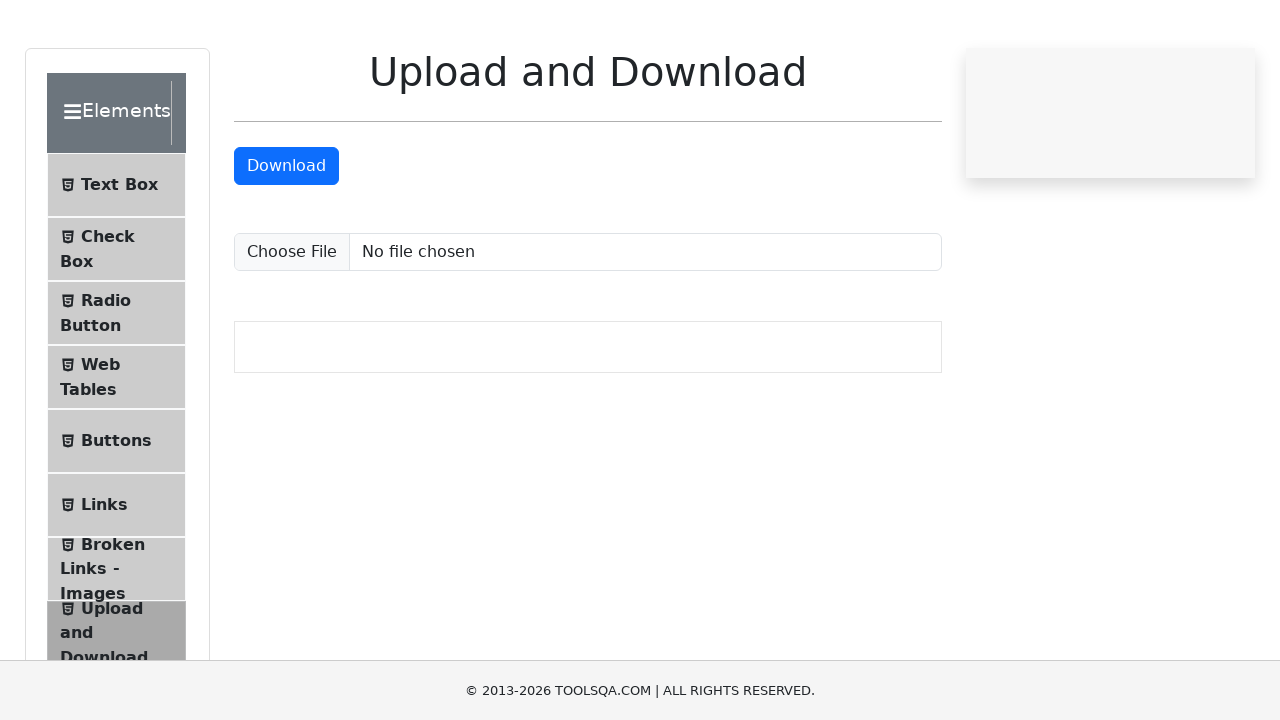

Clicked download button to initiate file download at (286, 242) on #downloadButton
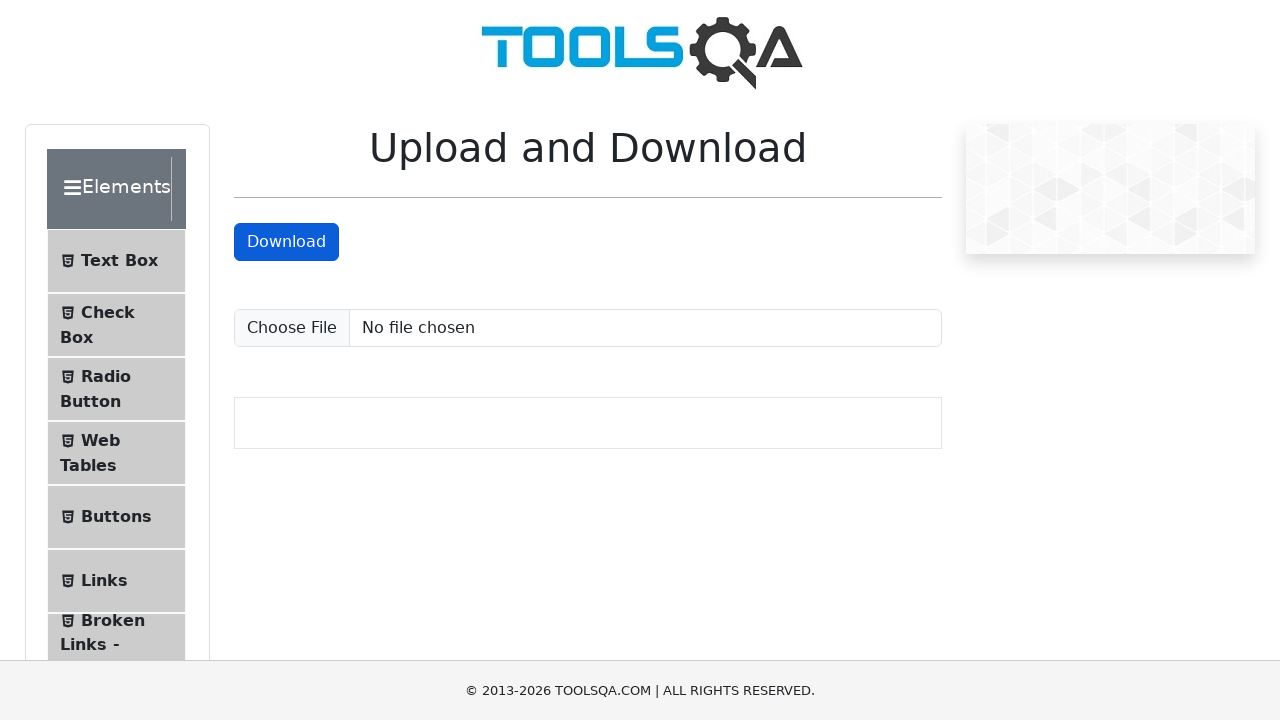

Waited 3 seconds for file download to complete
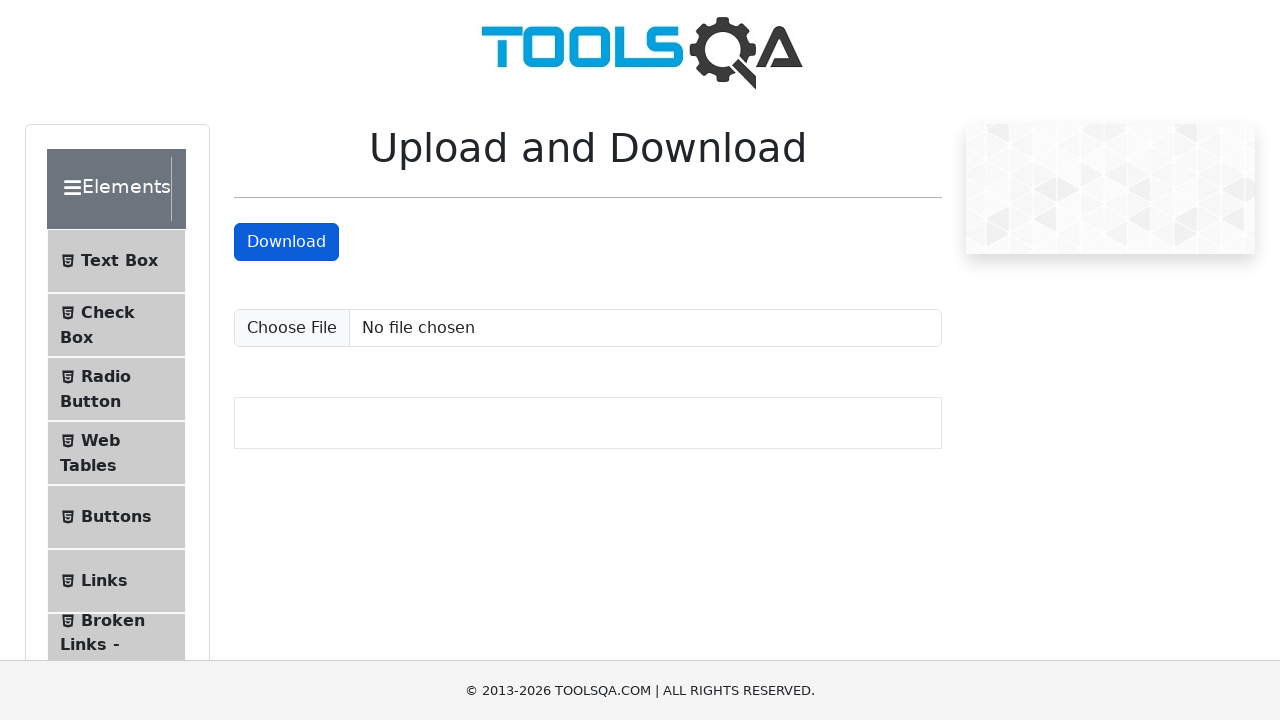

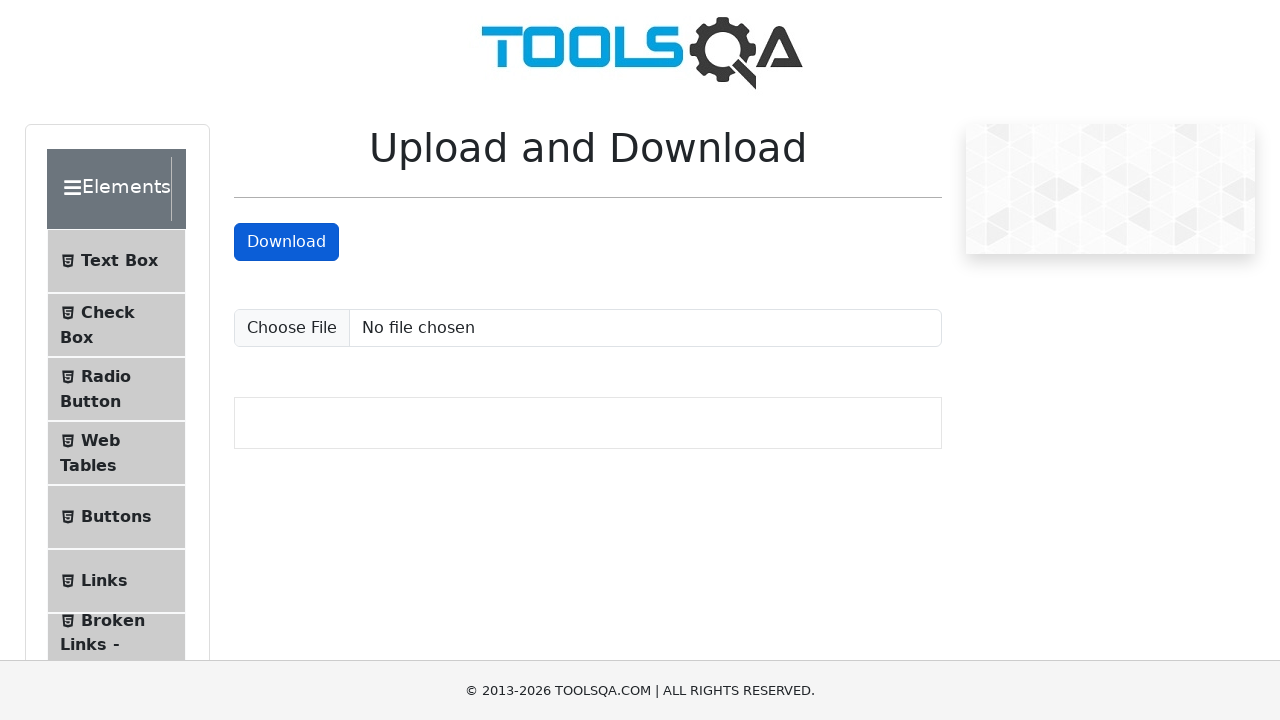